Tests cookie functionality by navigating to cookies page, verifying existing cookies, adding a new cookie, and checking cookie values

Starting URL: https://bonigarcia.dev/selenium-webdriver-java/

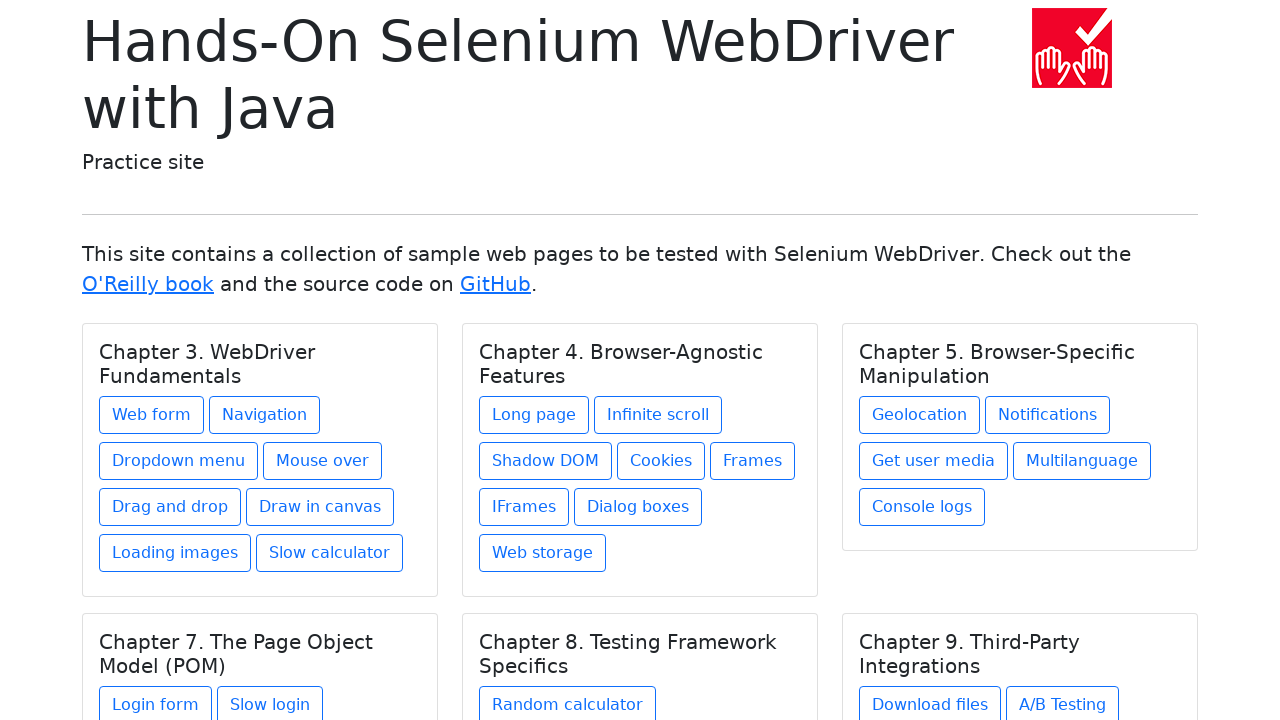

Clicked on cookies link at (661, 461) on a[href^='cookies']
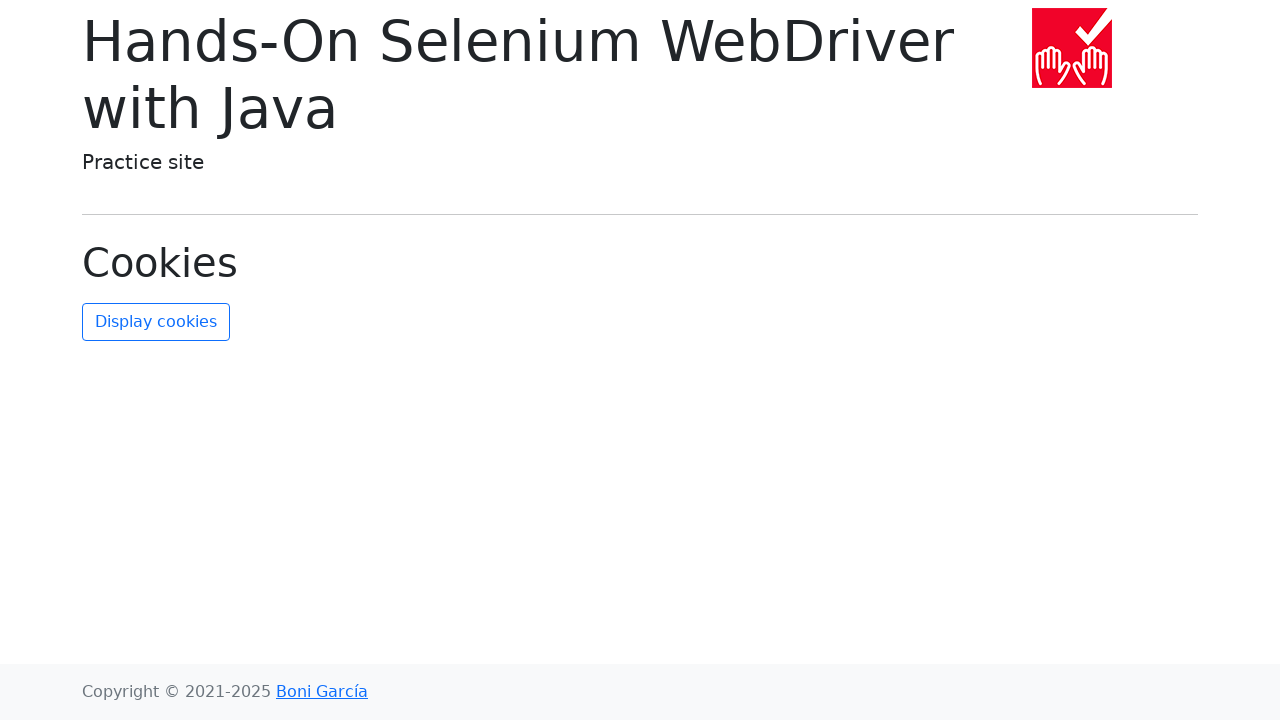

Cookies page loaded and refresh button is visible
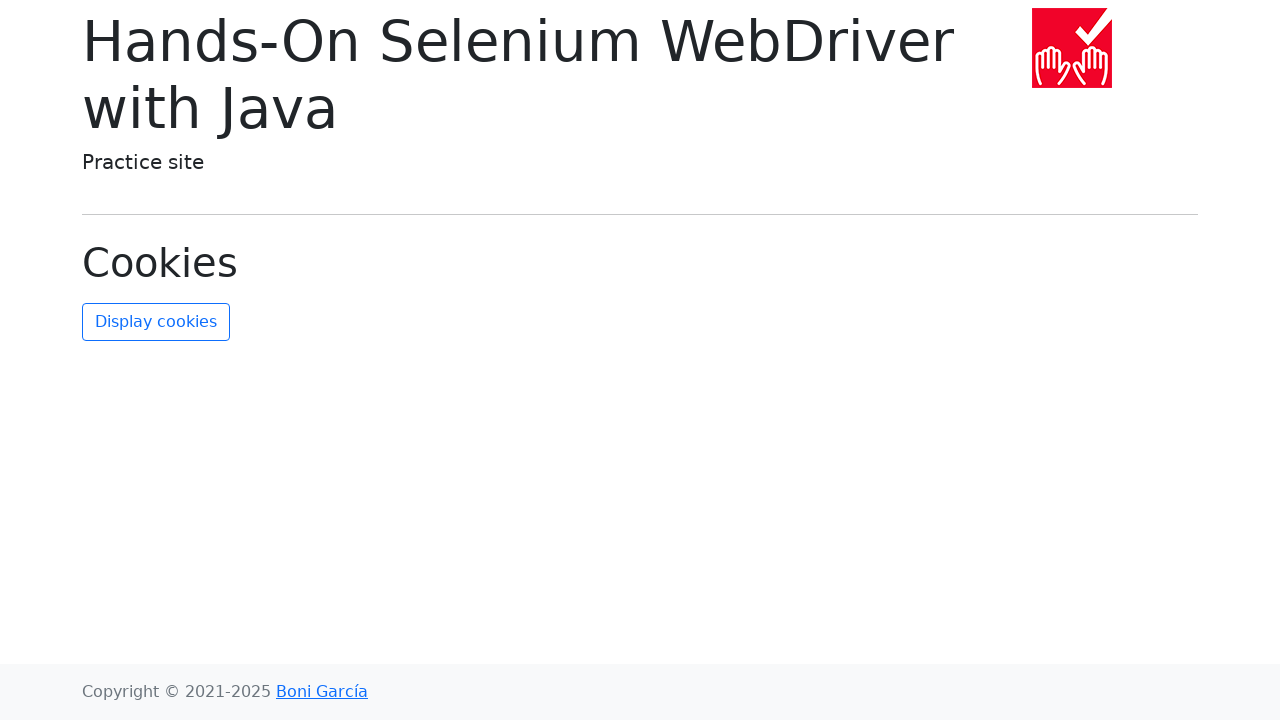

Retrieved cookies from context
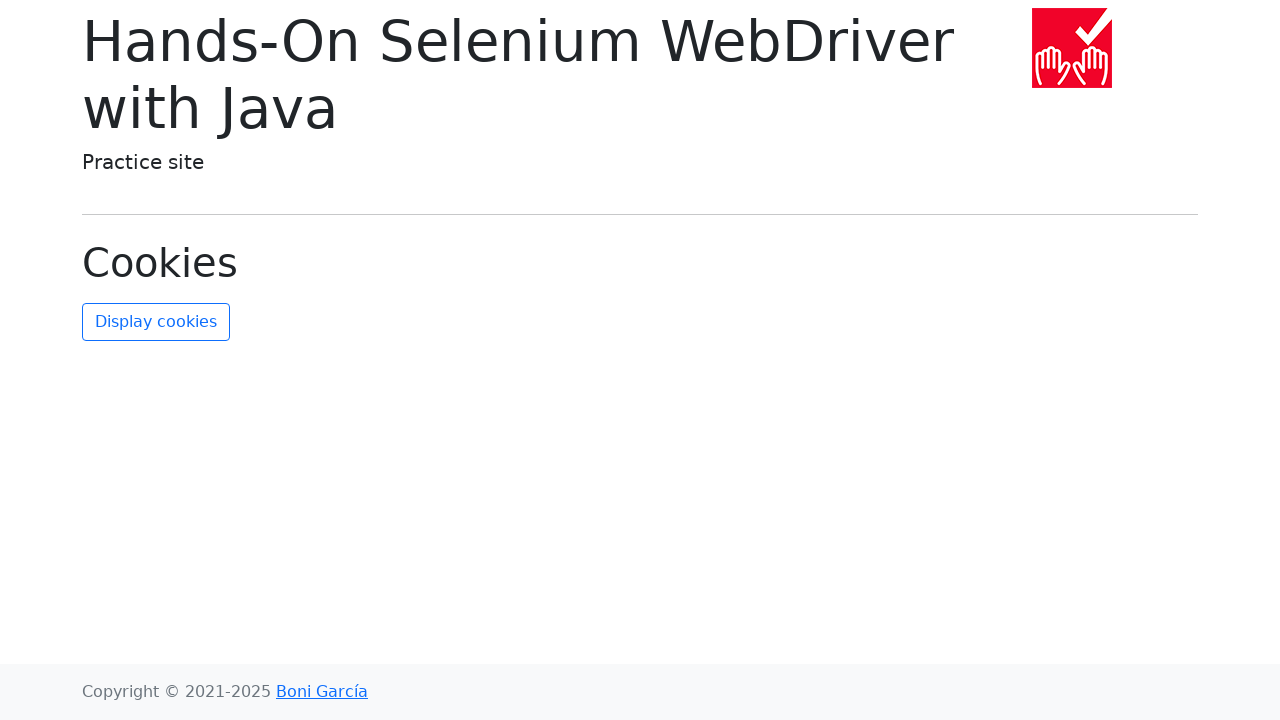

Verified that cookies exist (count > 0)
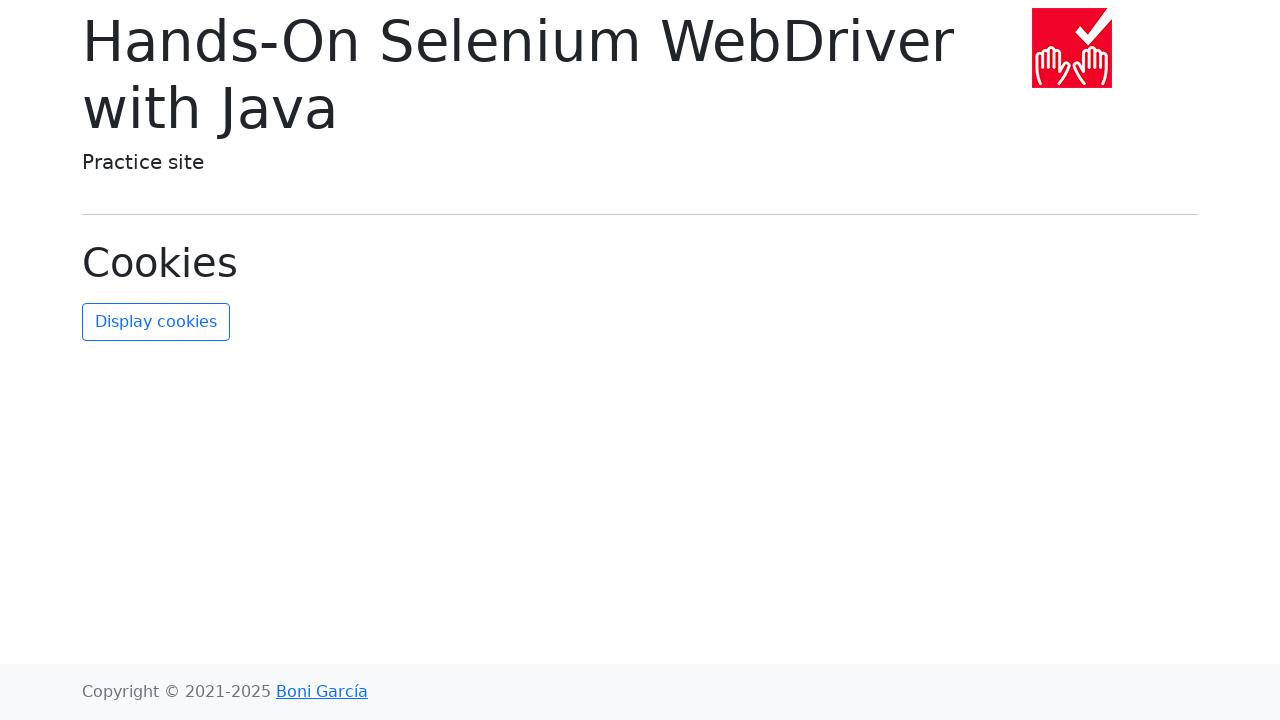

Found username cookie in cookies list
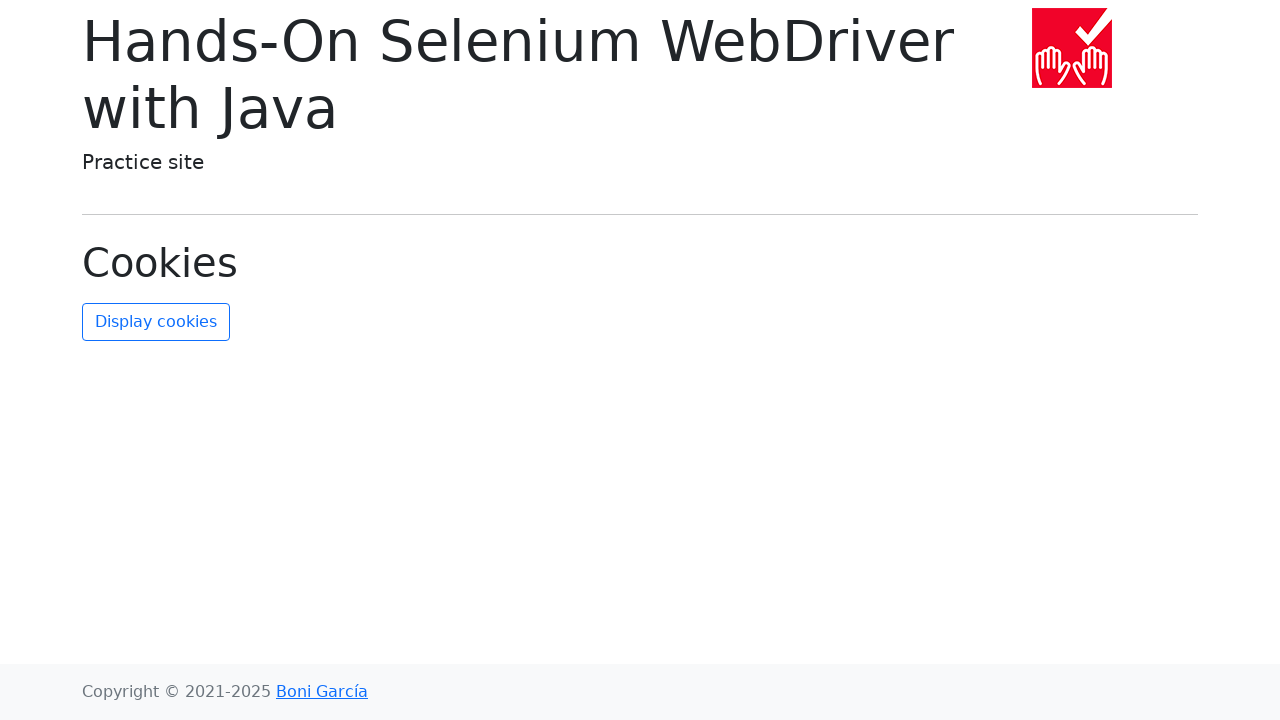

Verified username cookie exists
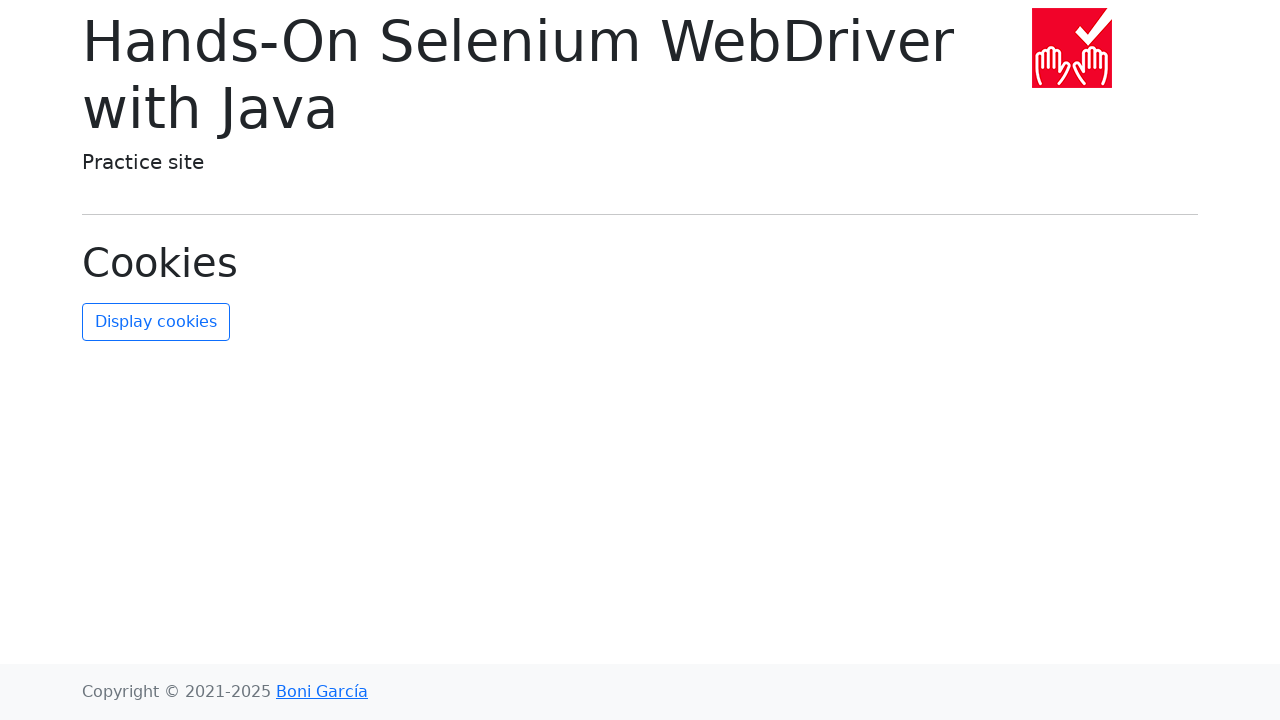

Verified username cookie value is 'John Doe'
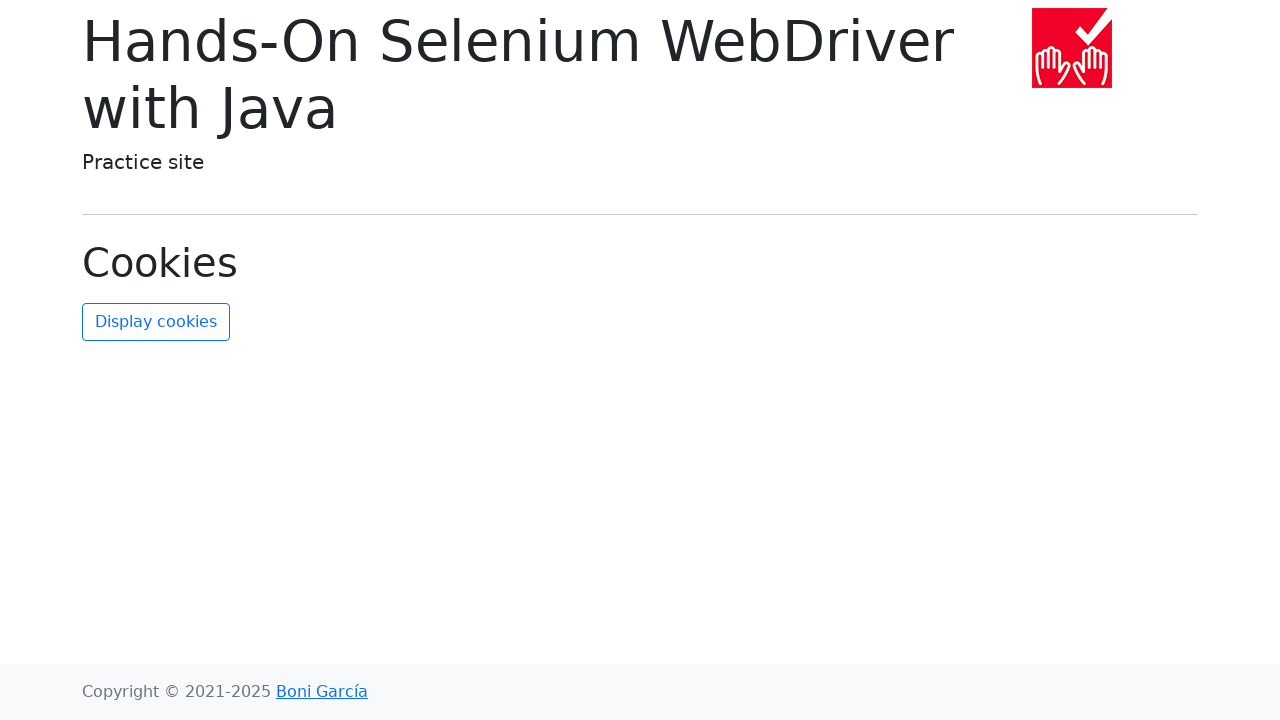

Clicked refresh cookies button at (156, 322) on #refresh-cookies
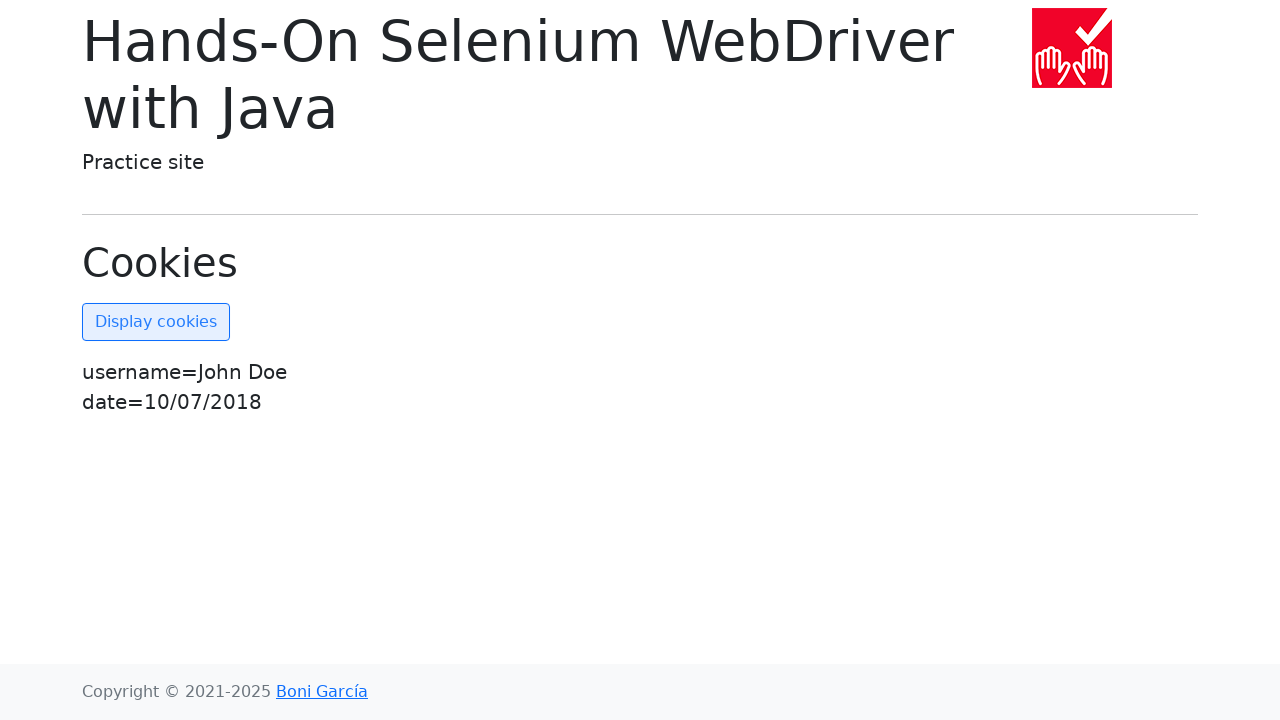

Added new cookie with name 'new key' and value 'test value'
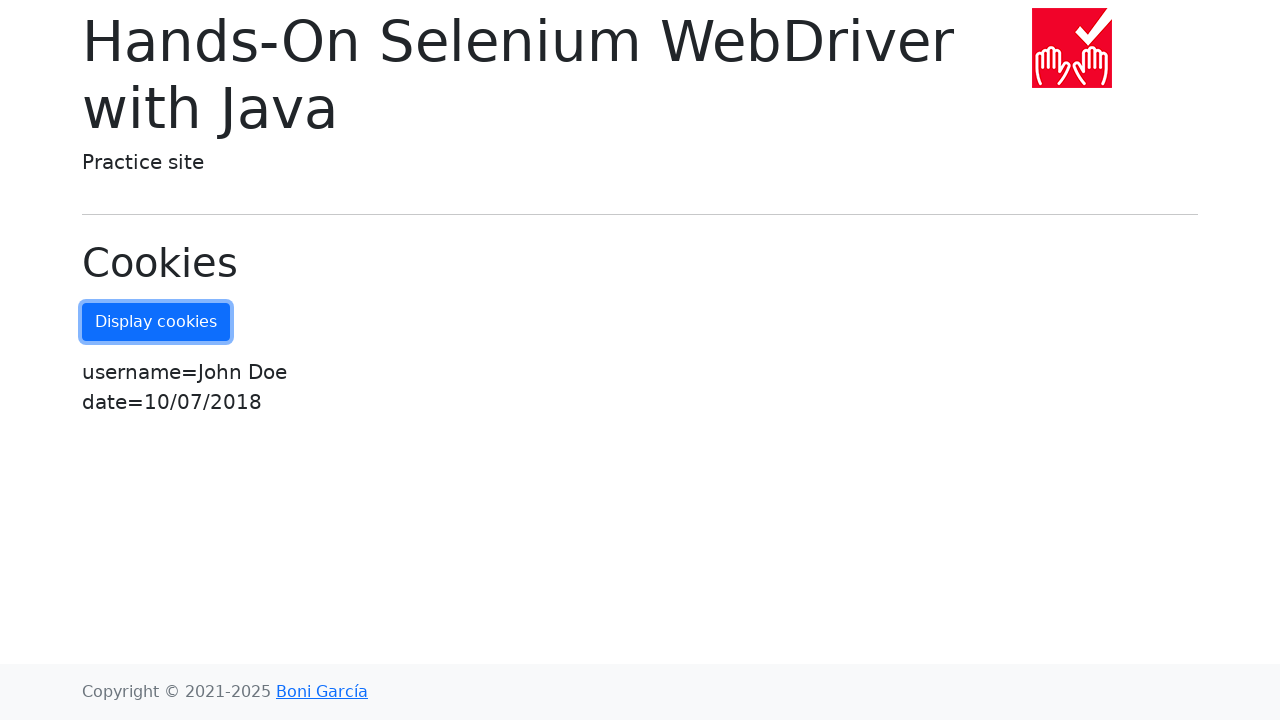

Retrieved updated cookies from context
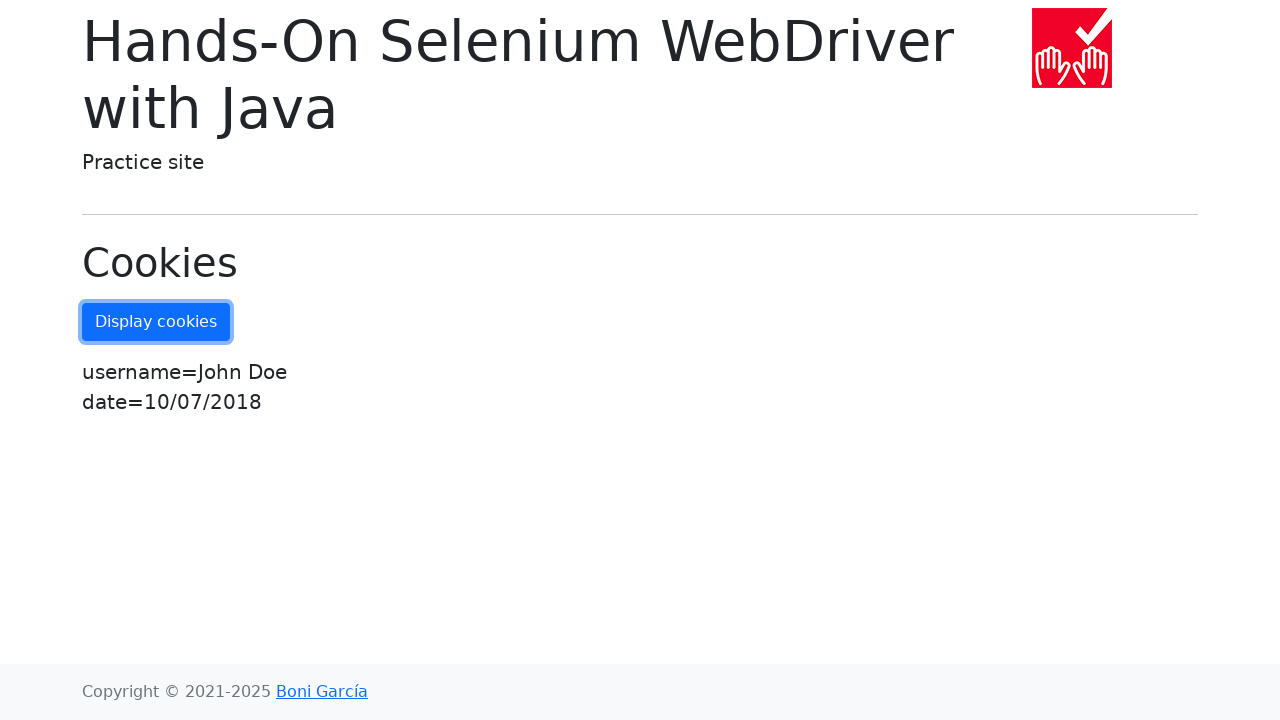

Found new key cookie in cookies list
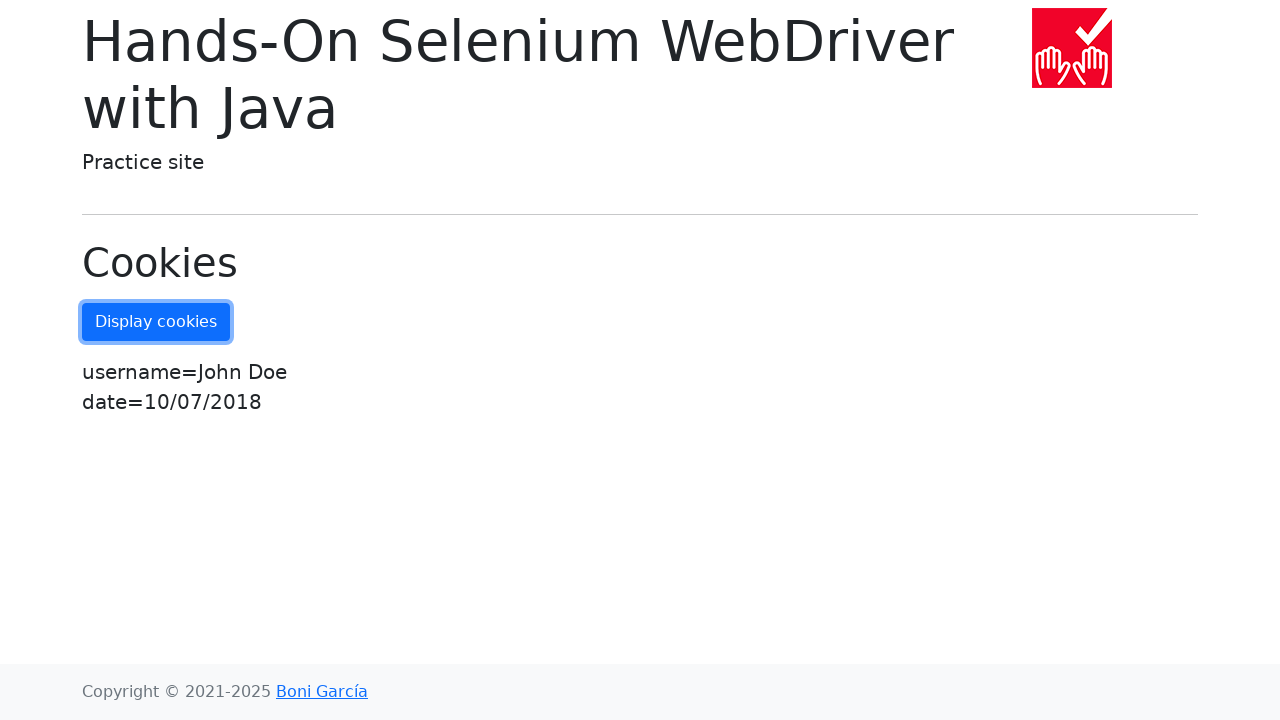

Verified new key cookie exists
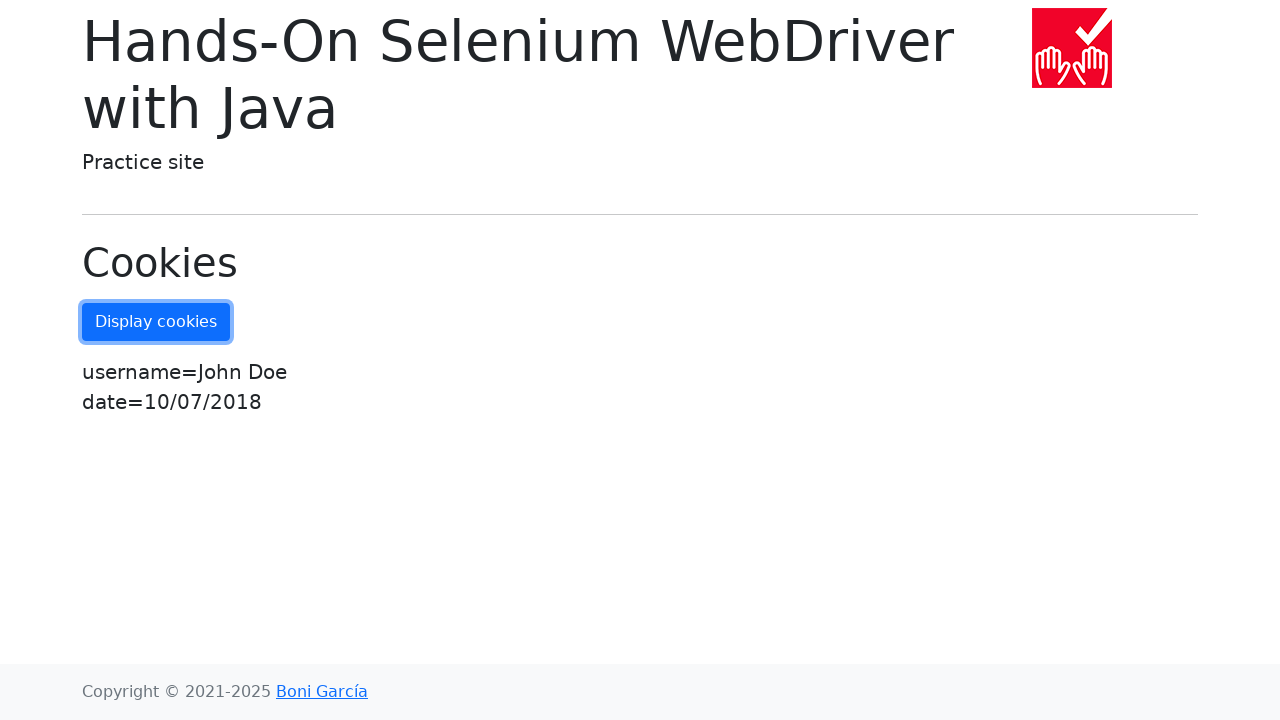

Verified new key cookie value is 'test value'
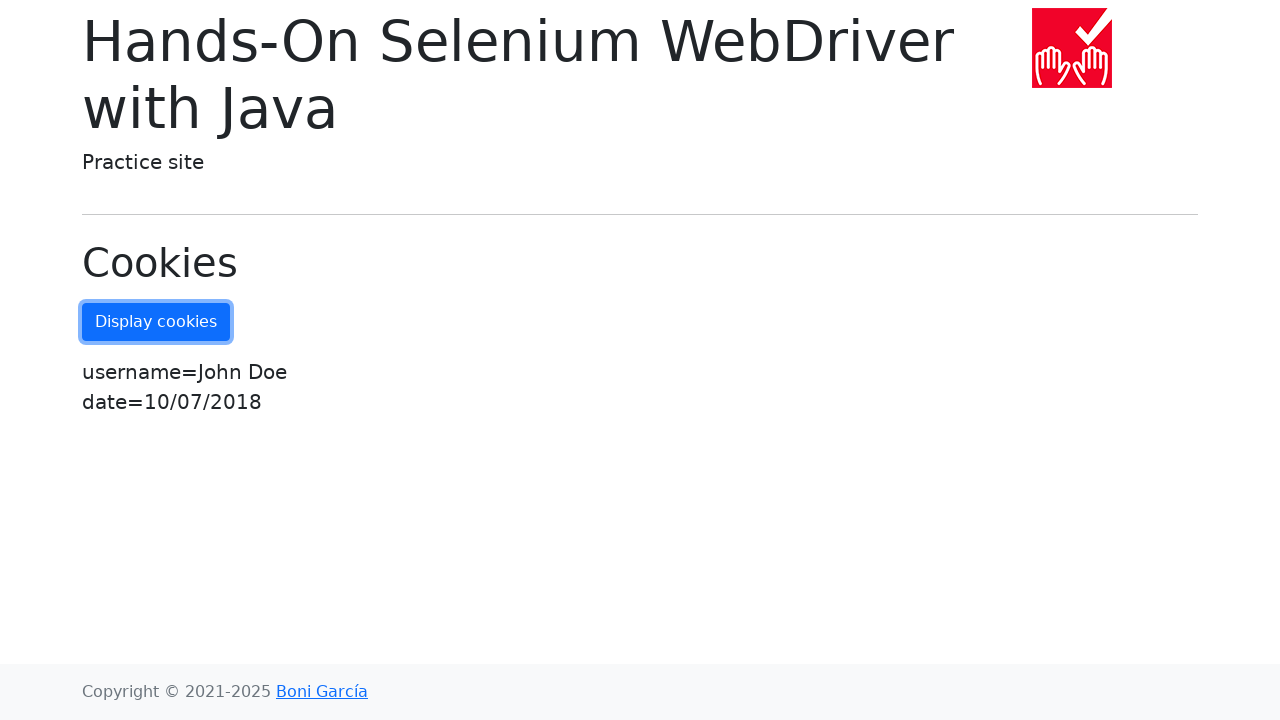

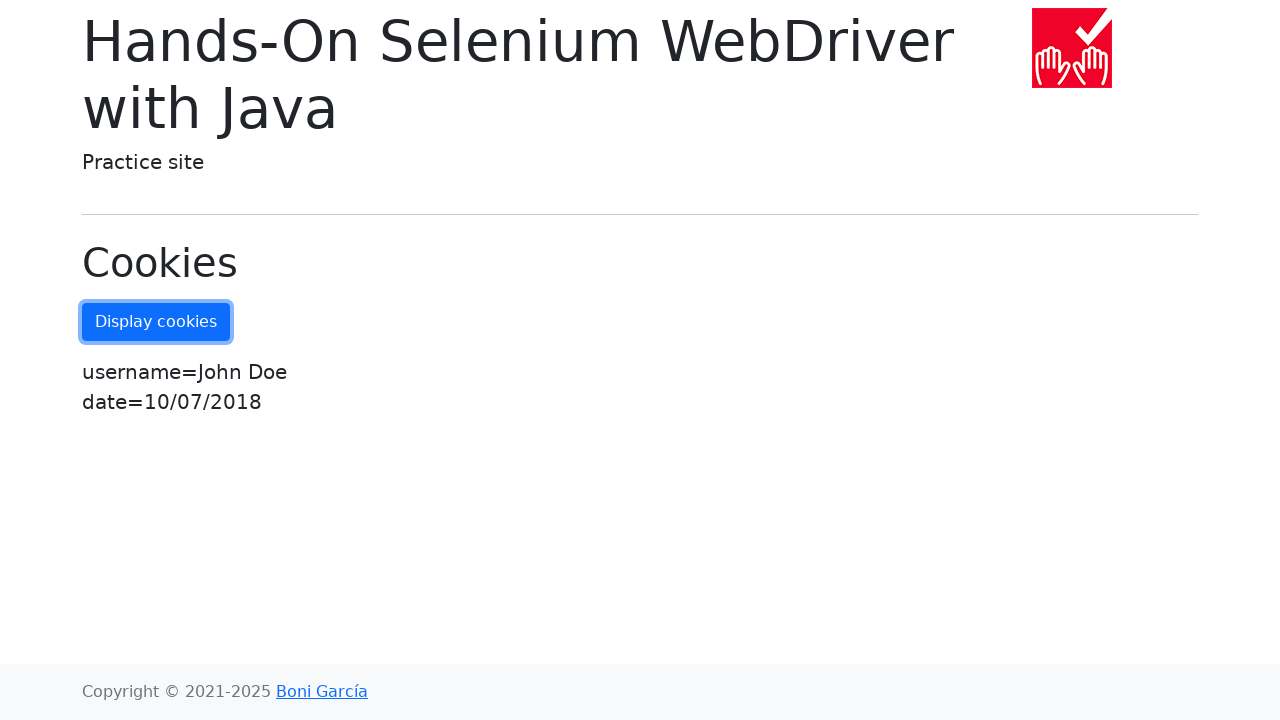